Tests filling a name input field on a test automation practice page by entering a username value.

Starting URL: https://testautomationpractice.blogspot.com/

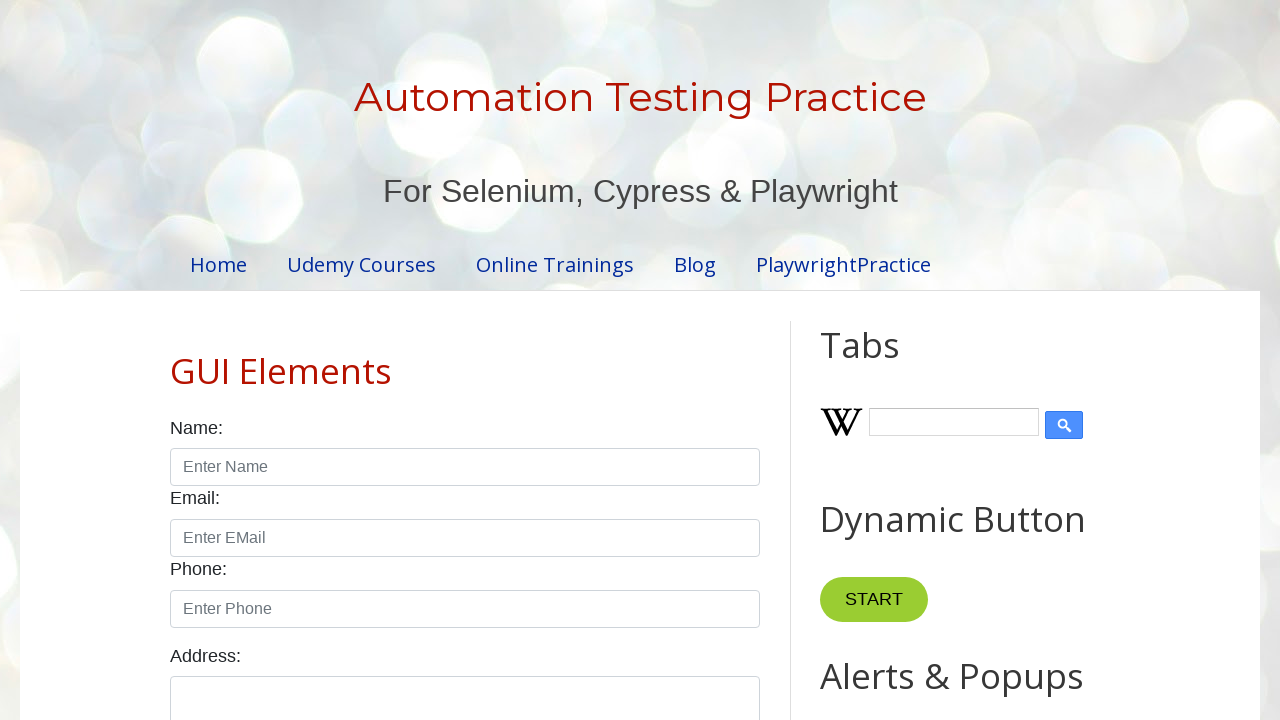

Navigated to test automation practice page
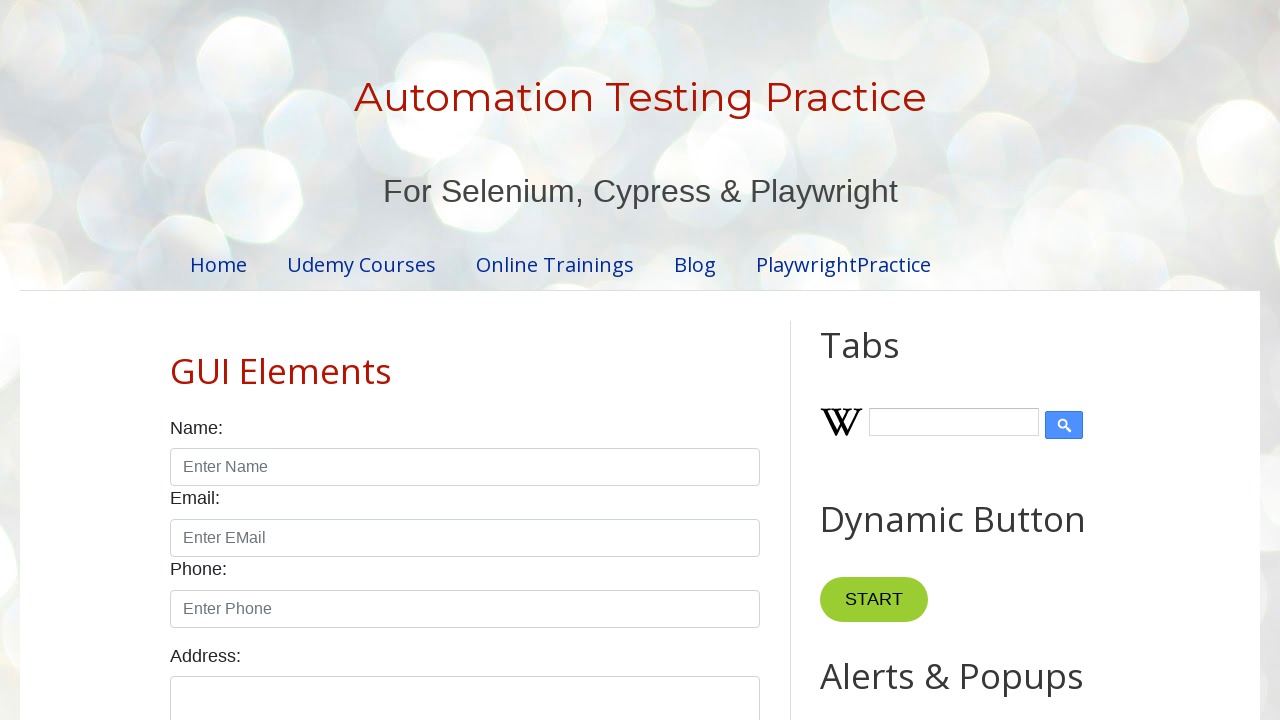

Filled name input field with username 'nandhini' on input#name
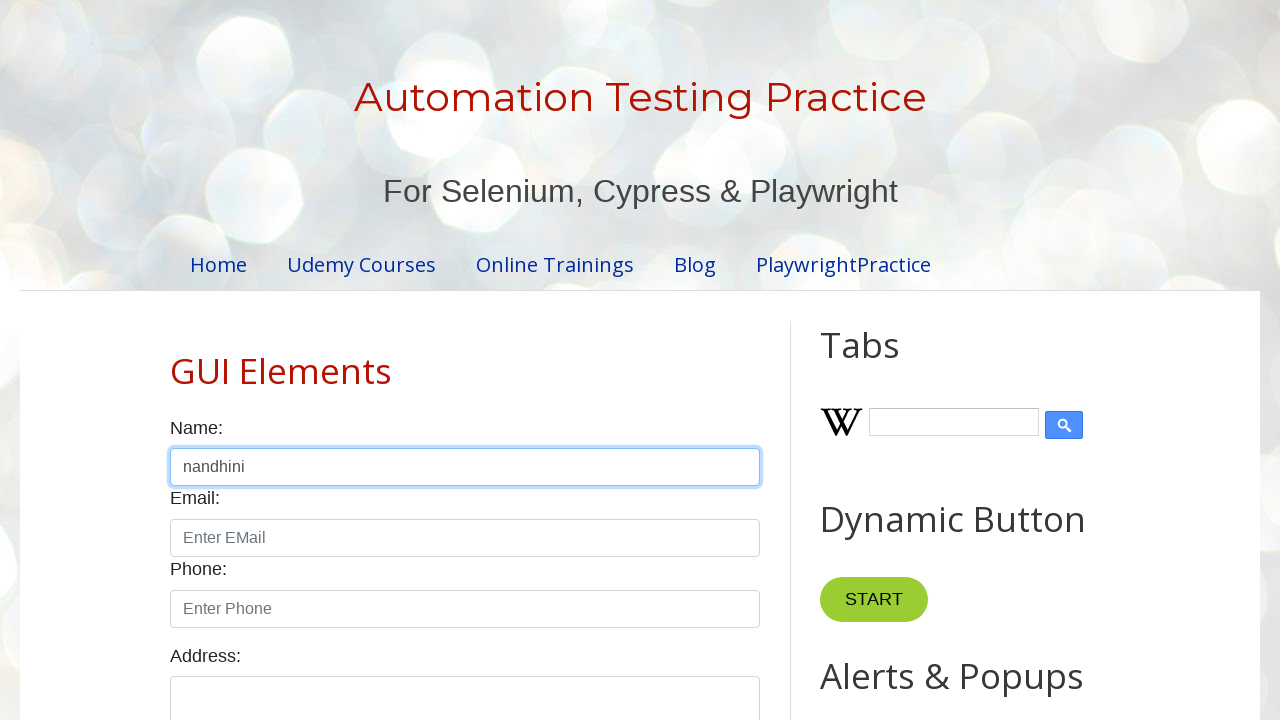

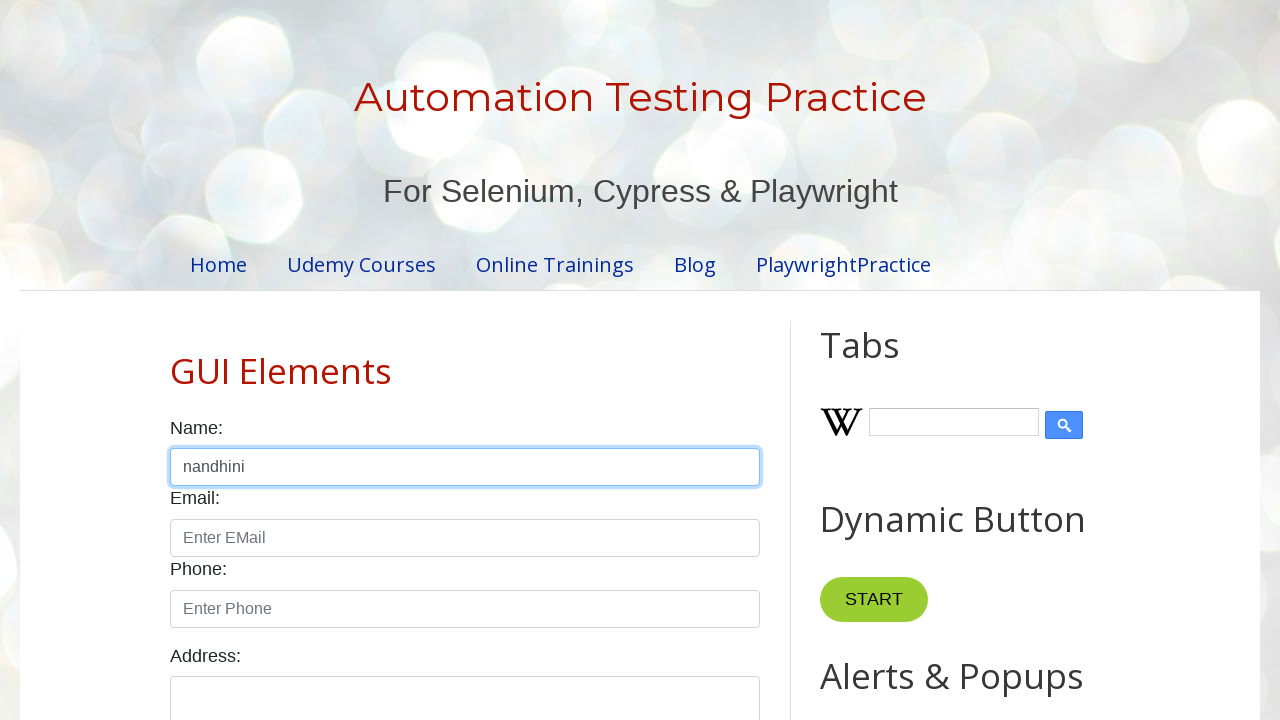